Tests double-click functionality by double-clicking a button and verifying the success message appears

Starting URL: https://demoqa.com/buttons

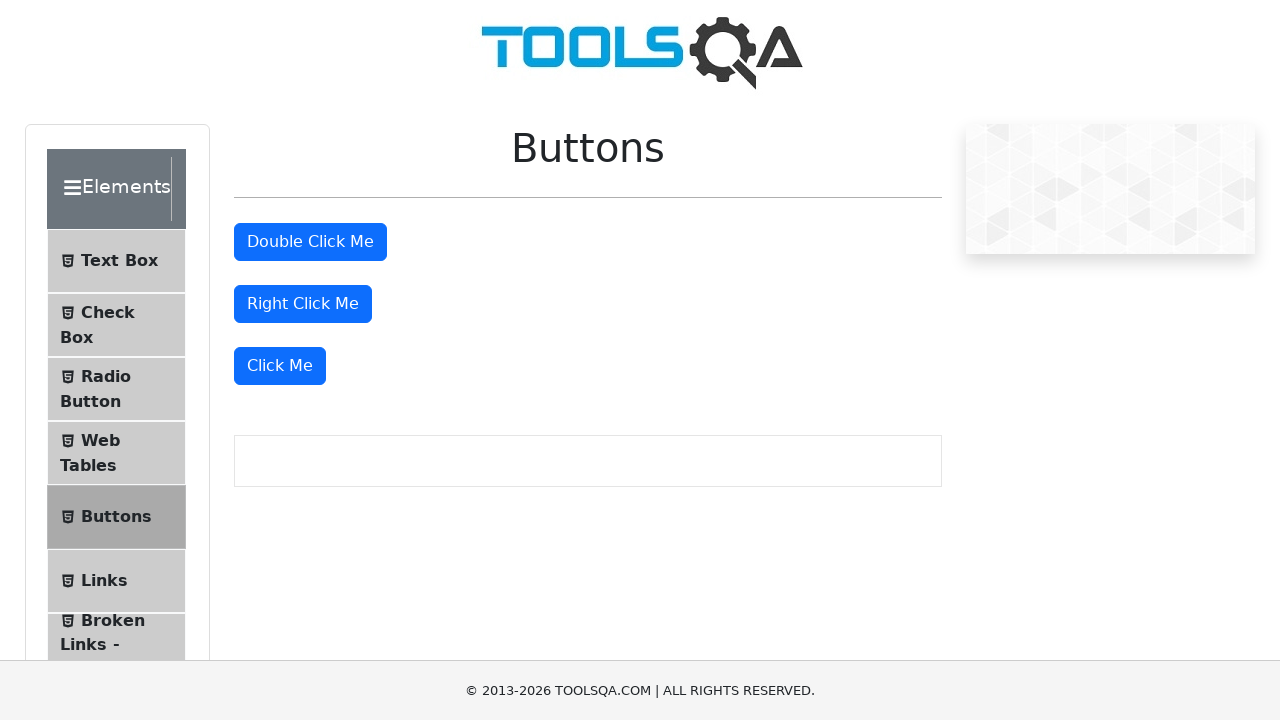

Located the double-click button element
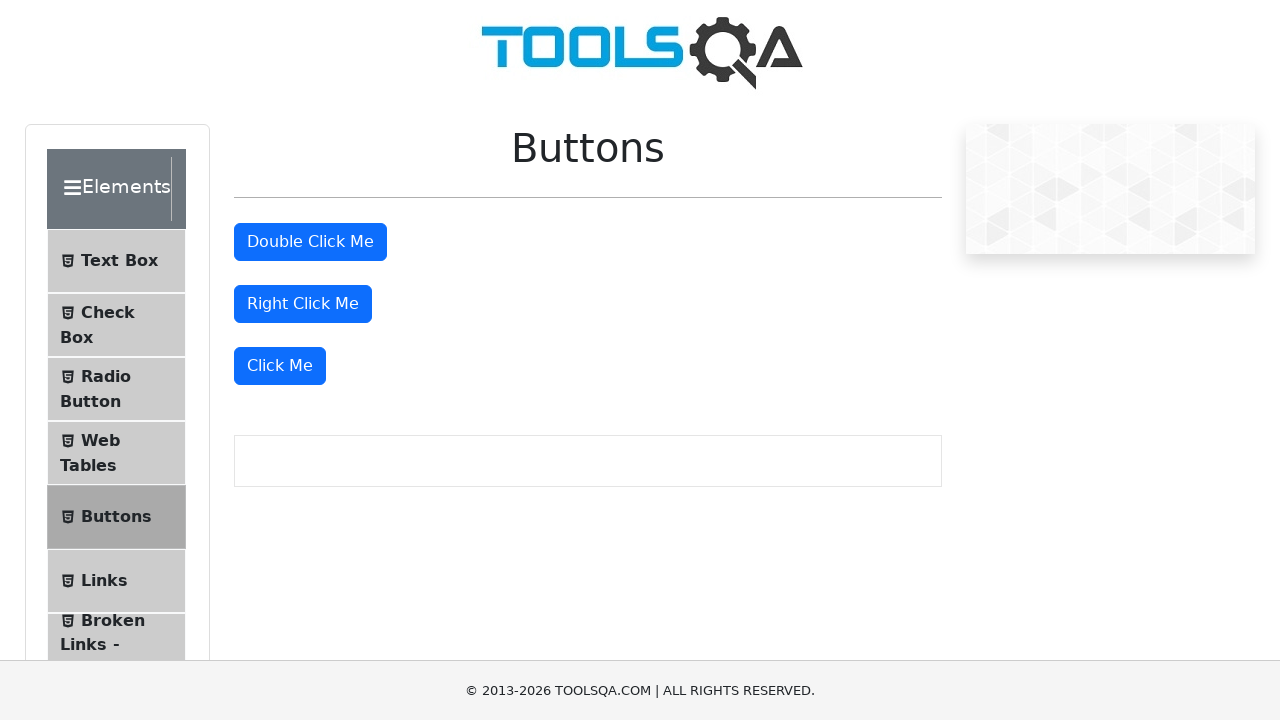

Performed double-click on the button at (310, 242) on #doubleClickBtn
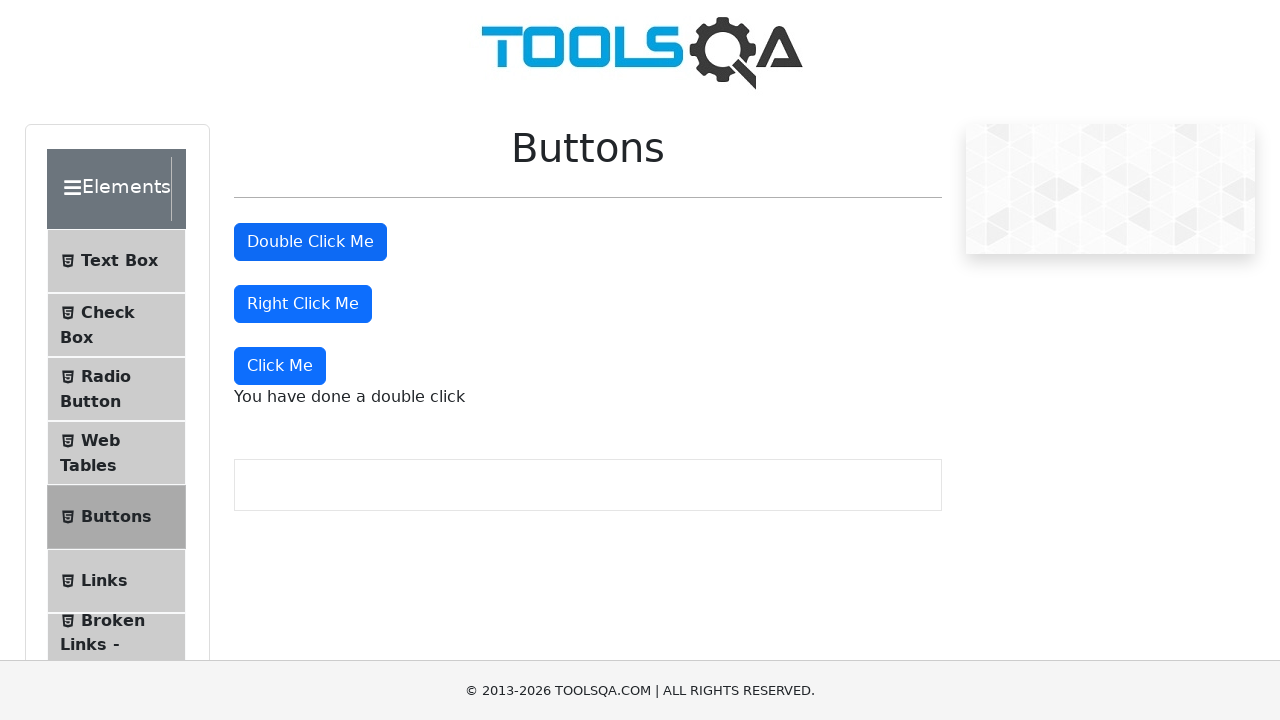

Located the success message element
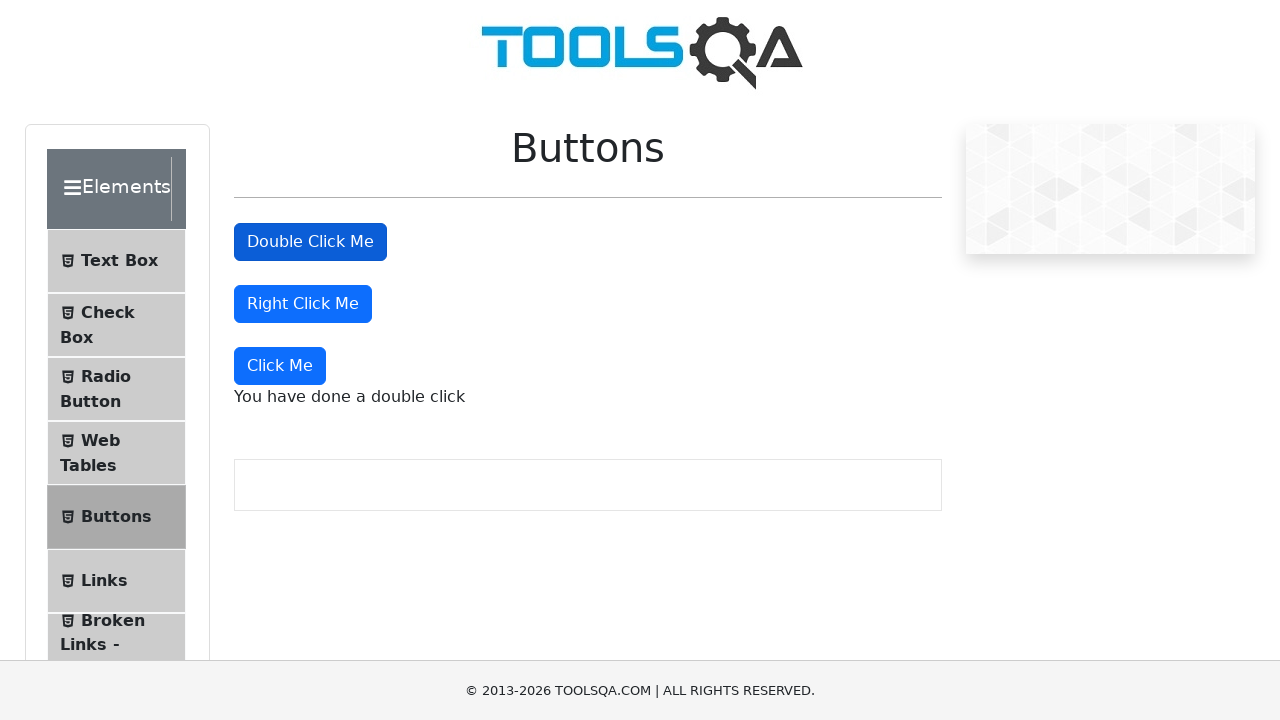

Verified success message displays 'You have done a double click'
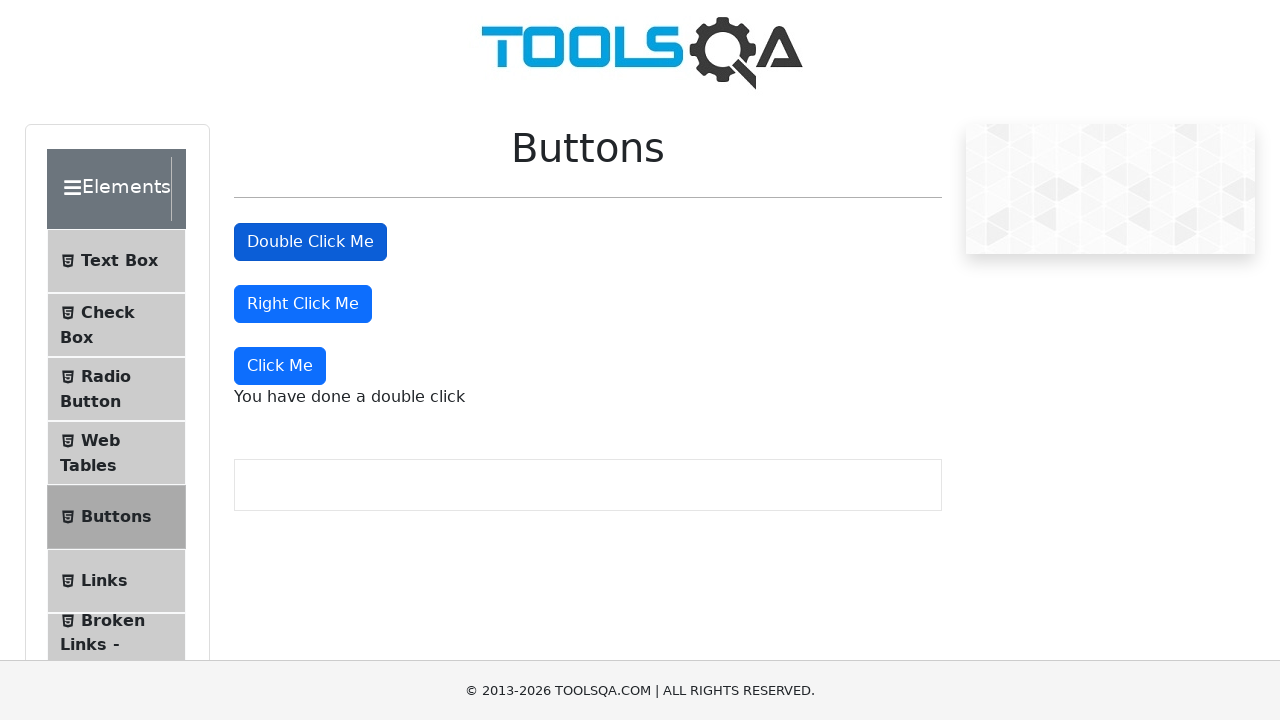

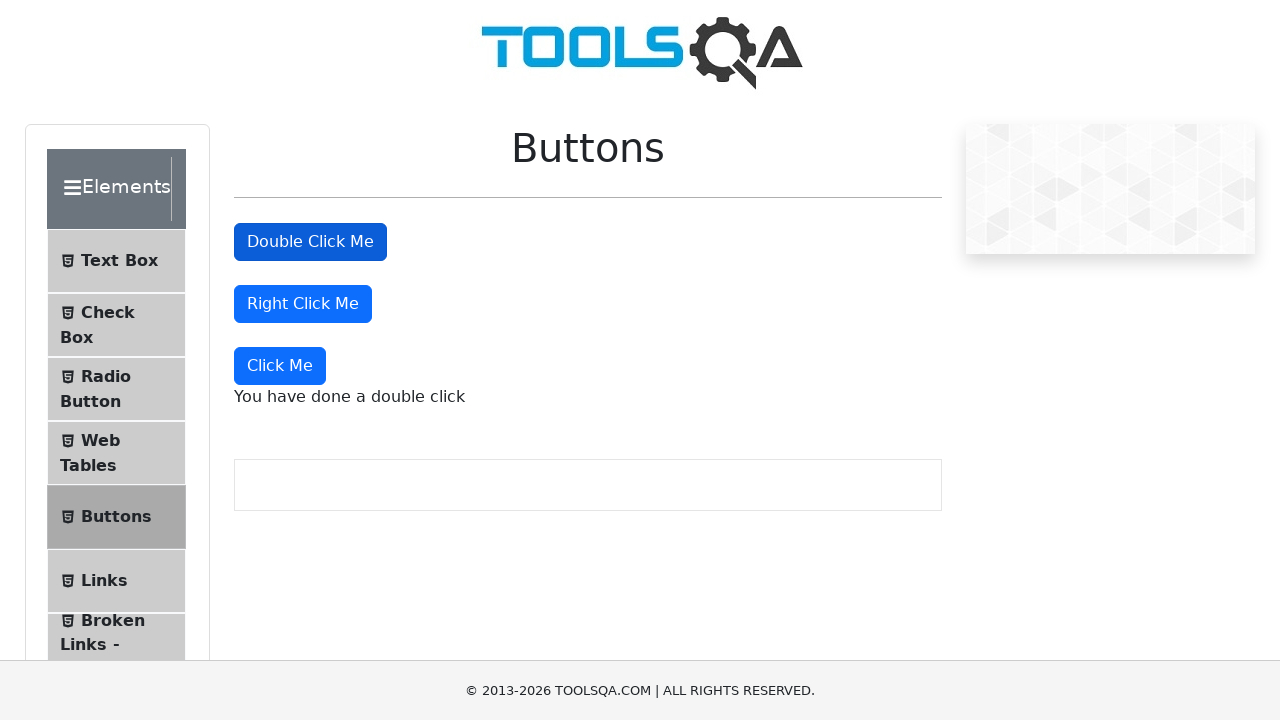